Solves a math captcha by extracting a value from an element attribute, calculating the result, and submitting the form with checkbox selections

Starting URL: http://suninjuly.github.io/get_attribute.html

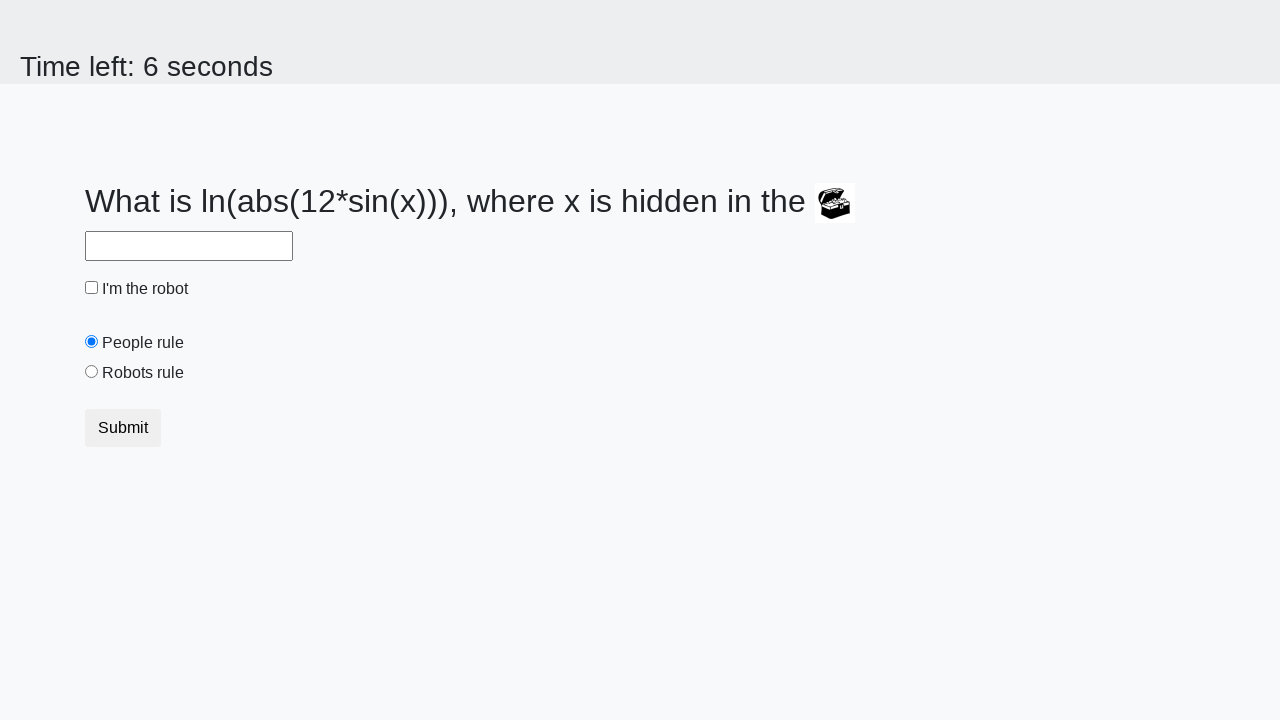

Located treasure element with ID 'treasure'
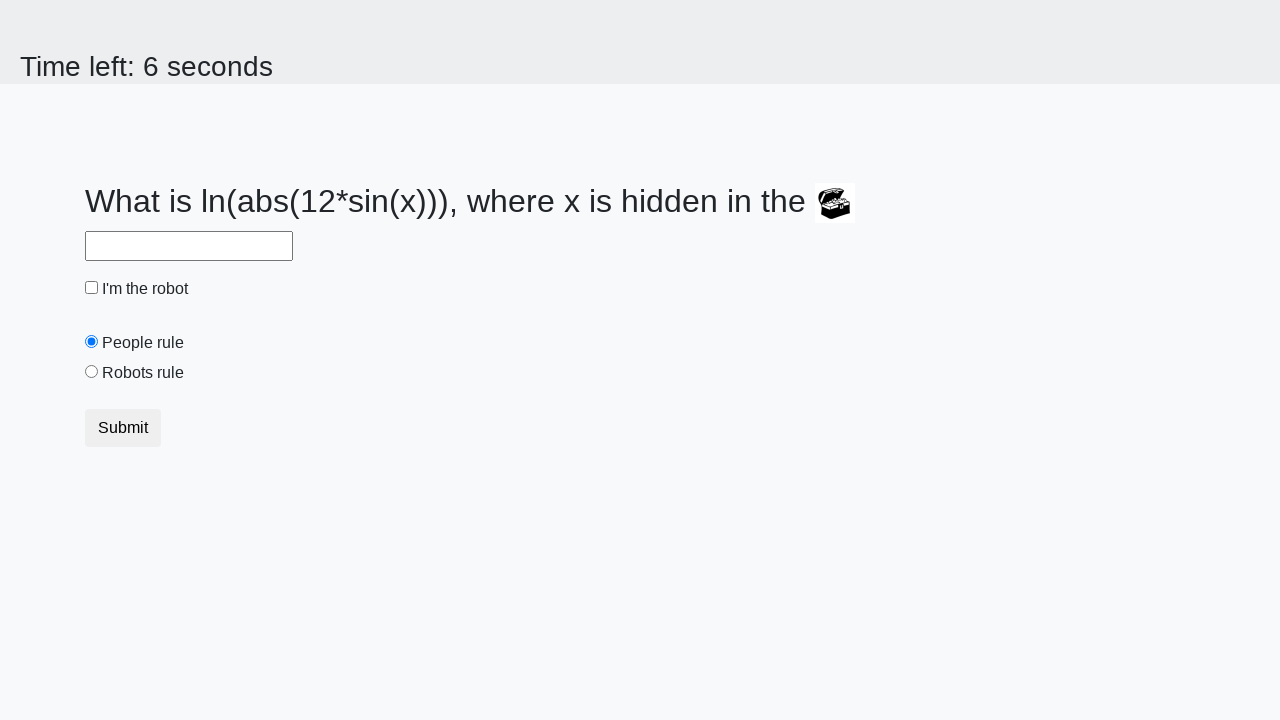

Extracted 'valuex' attribute from treasure element and converted to integer
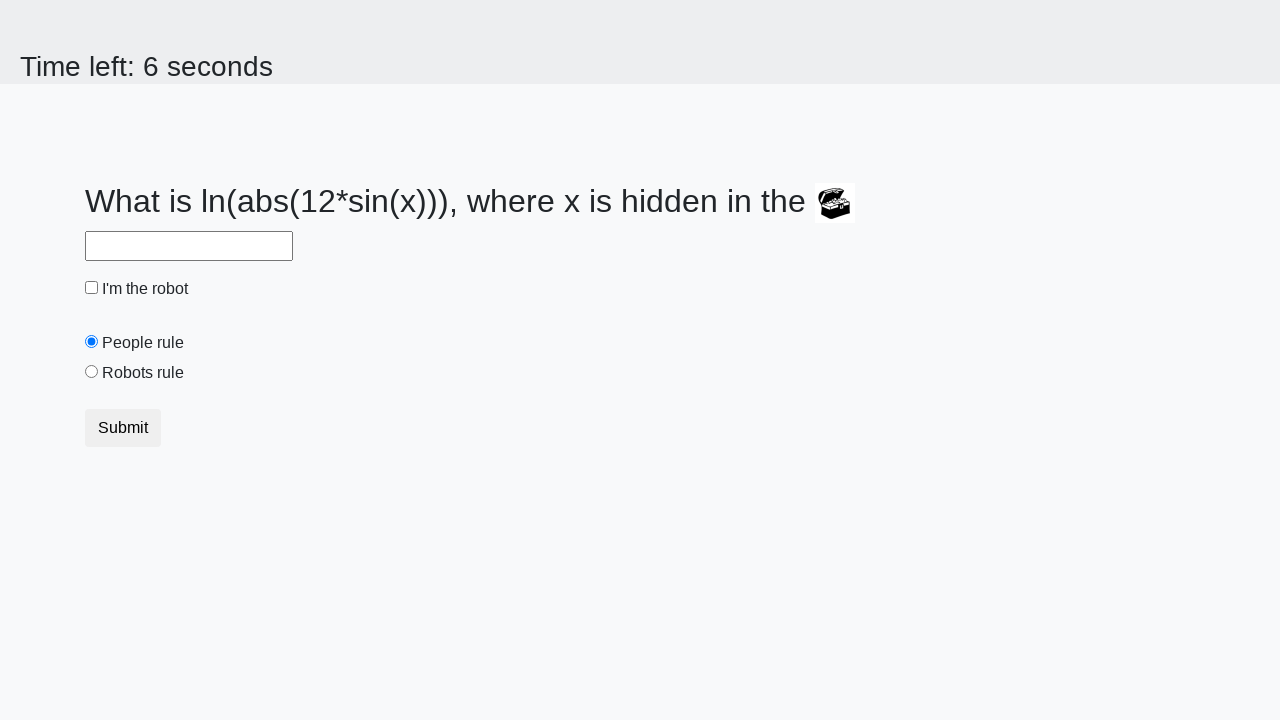

Calculated math captcha result: 2.104061554125891
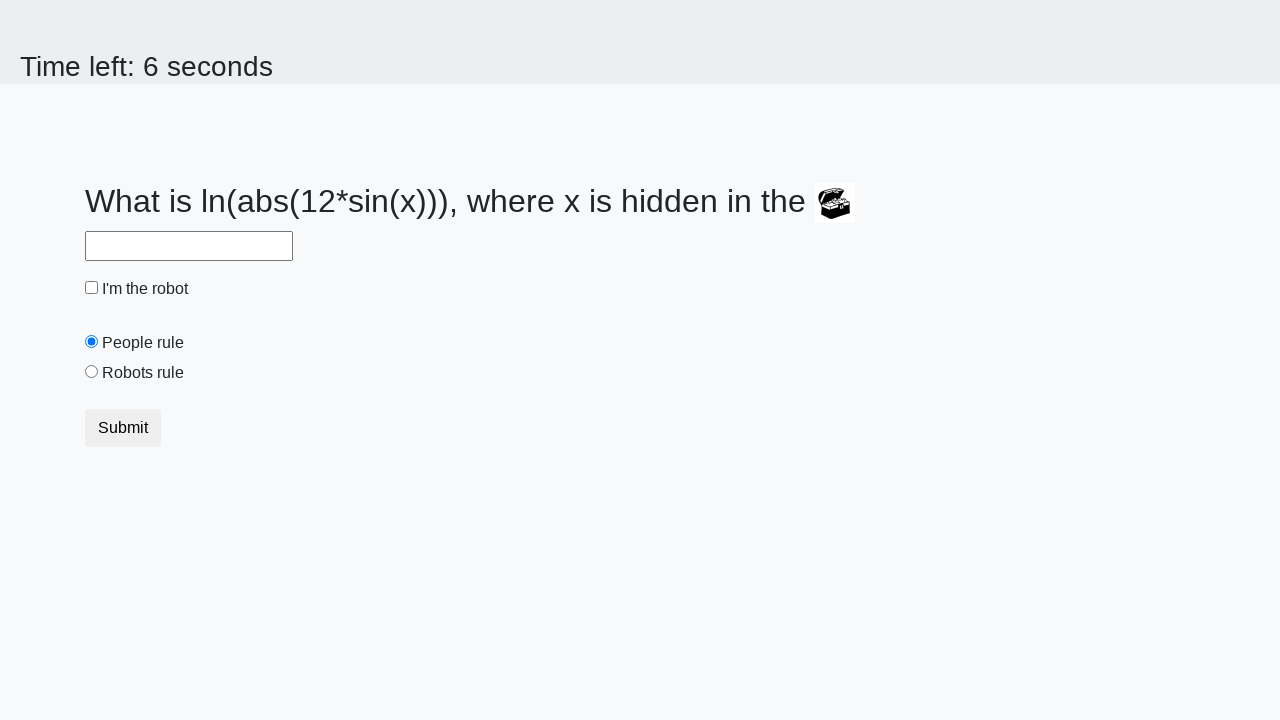

Filled answer field with calculated result on #answer
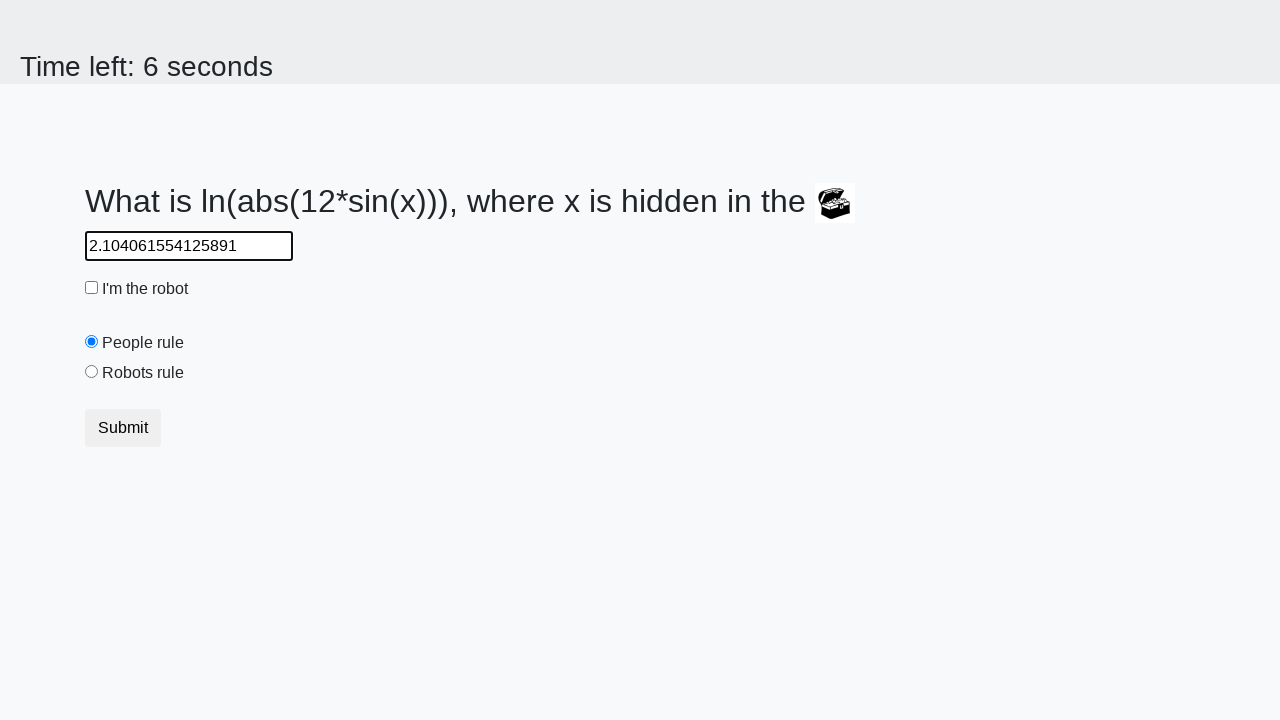

Clicked robot checkbox at (92, 288) on #robotCheckbox
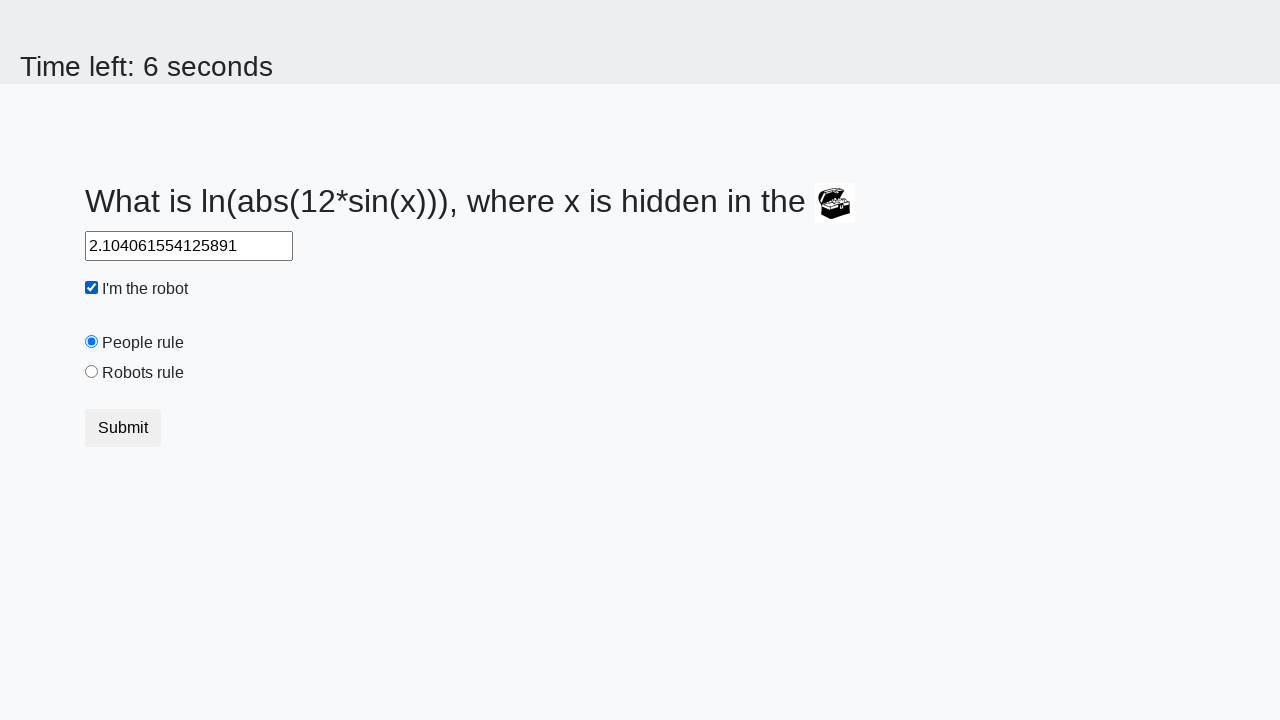

Clicked robots rule radio button at (92, 372) on #robotsRule
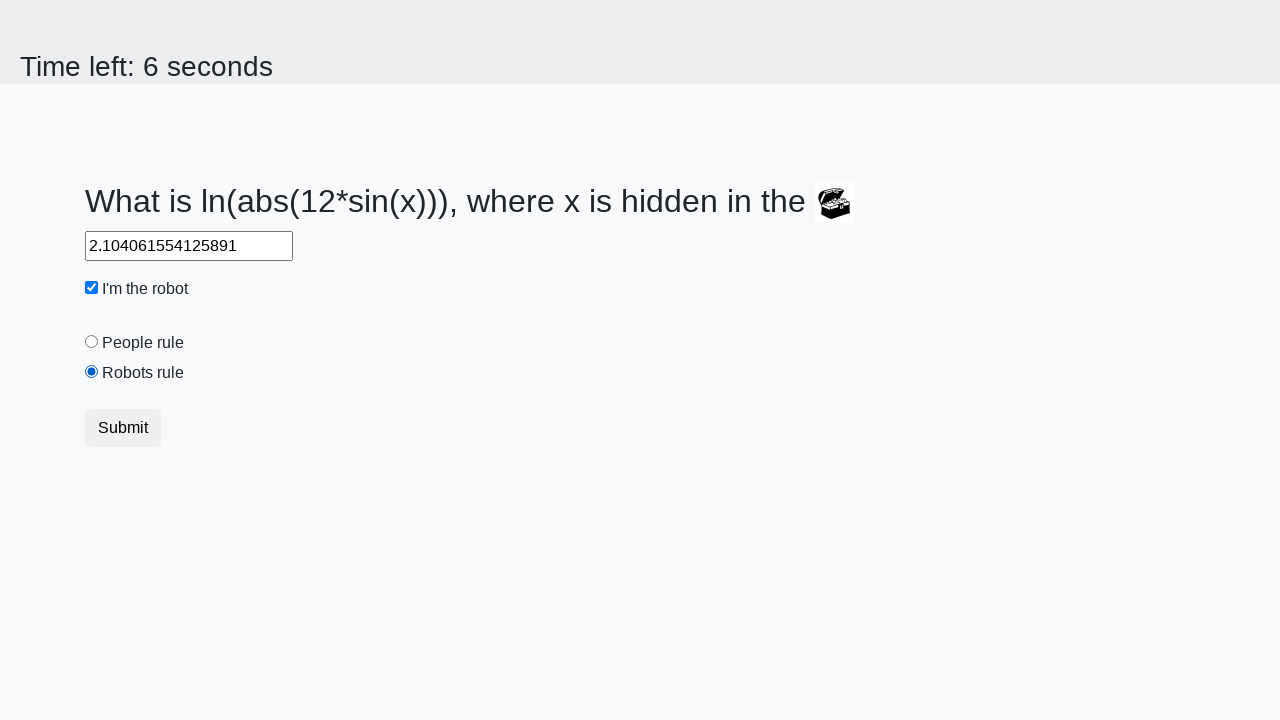

Clicked submit button to submit the form at (123, 428) on .btn-default
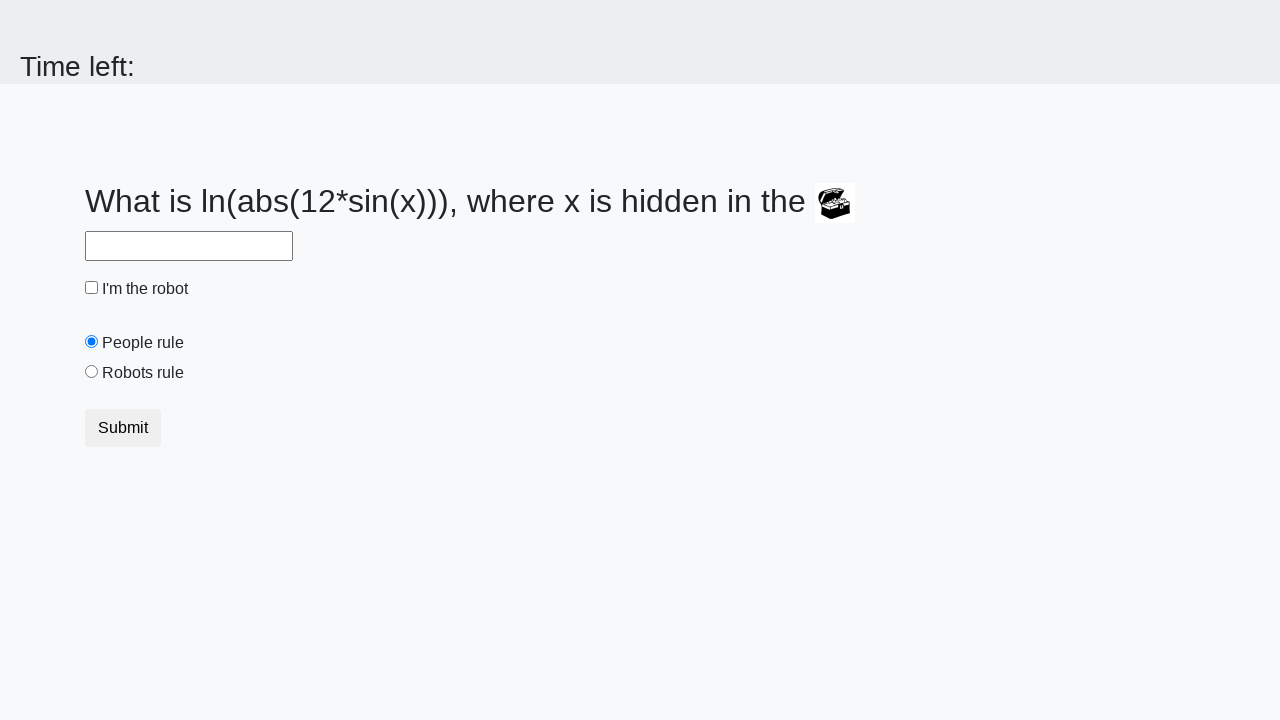

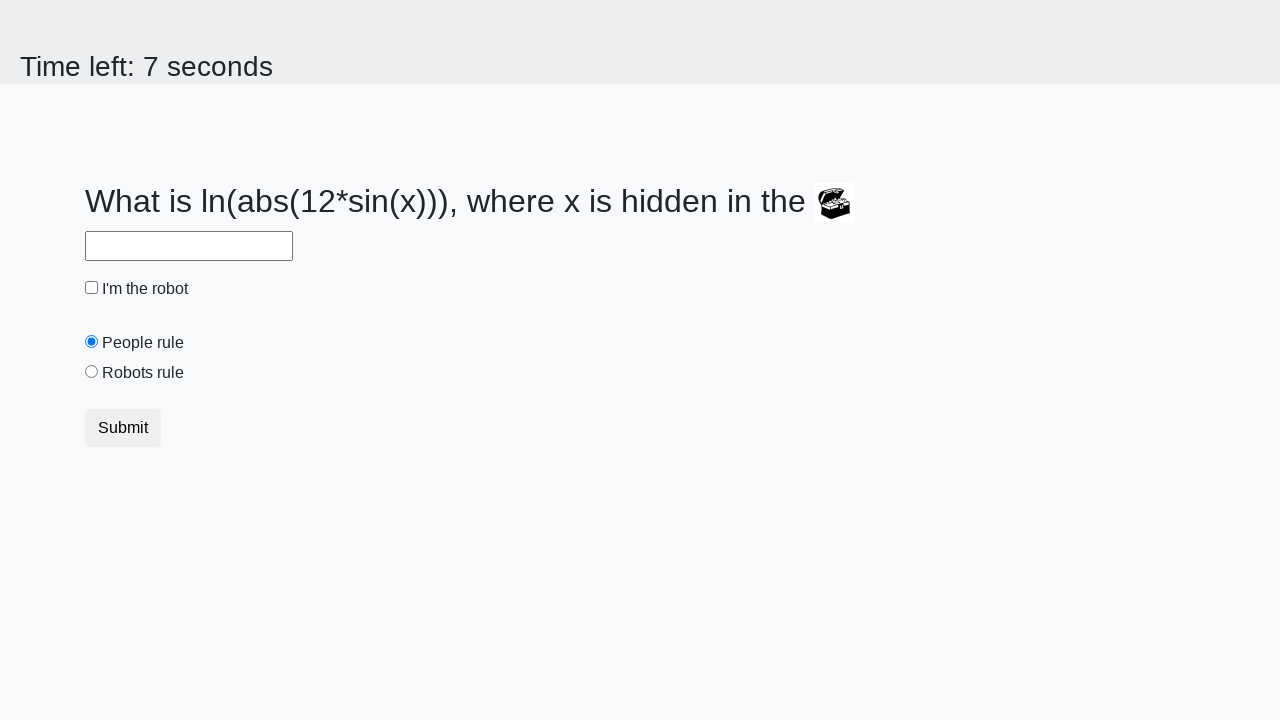